Tests a slow calculator by setting a 45-second delay, entering the calculation 7 + 8, and waiting for the result to appear on the screen.

Starting URL: https://bonigarcia.dev/selenium-webdriver-java/slow-calculator.html

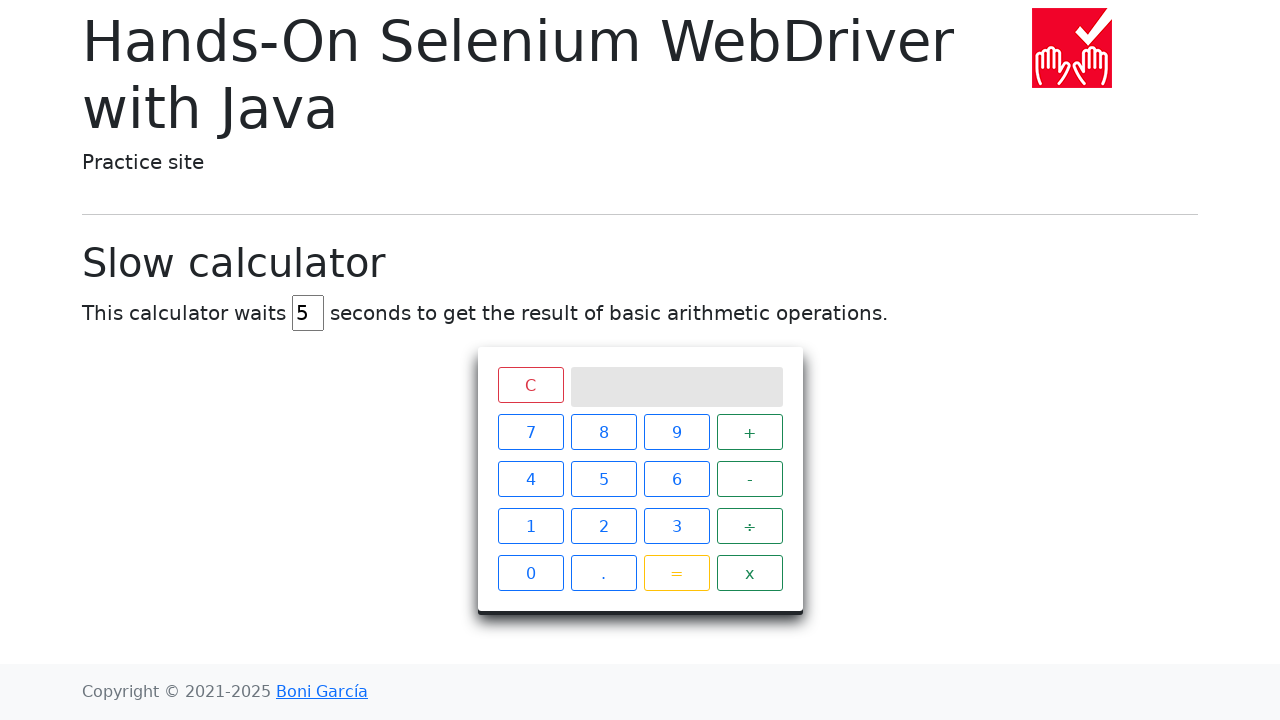

Cleared the delay input field on #delay
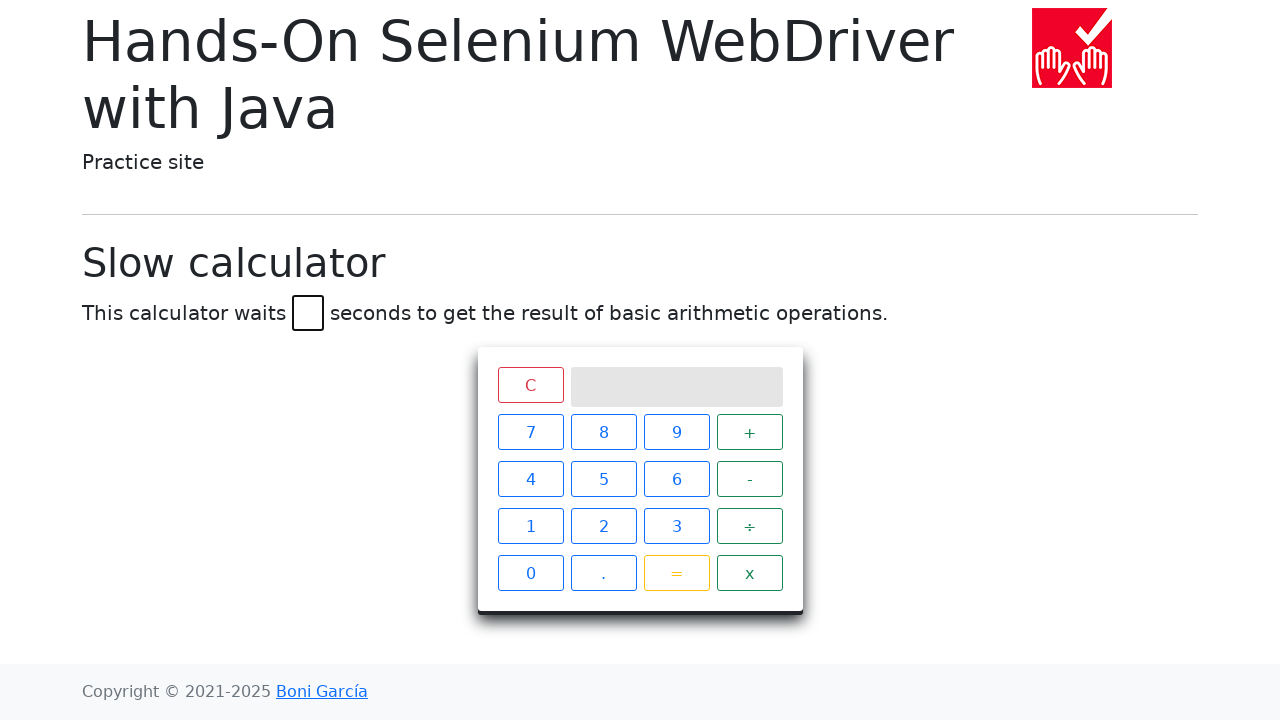

Set delay to 45 seconds on #delay
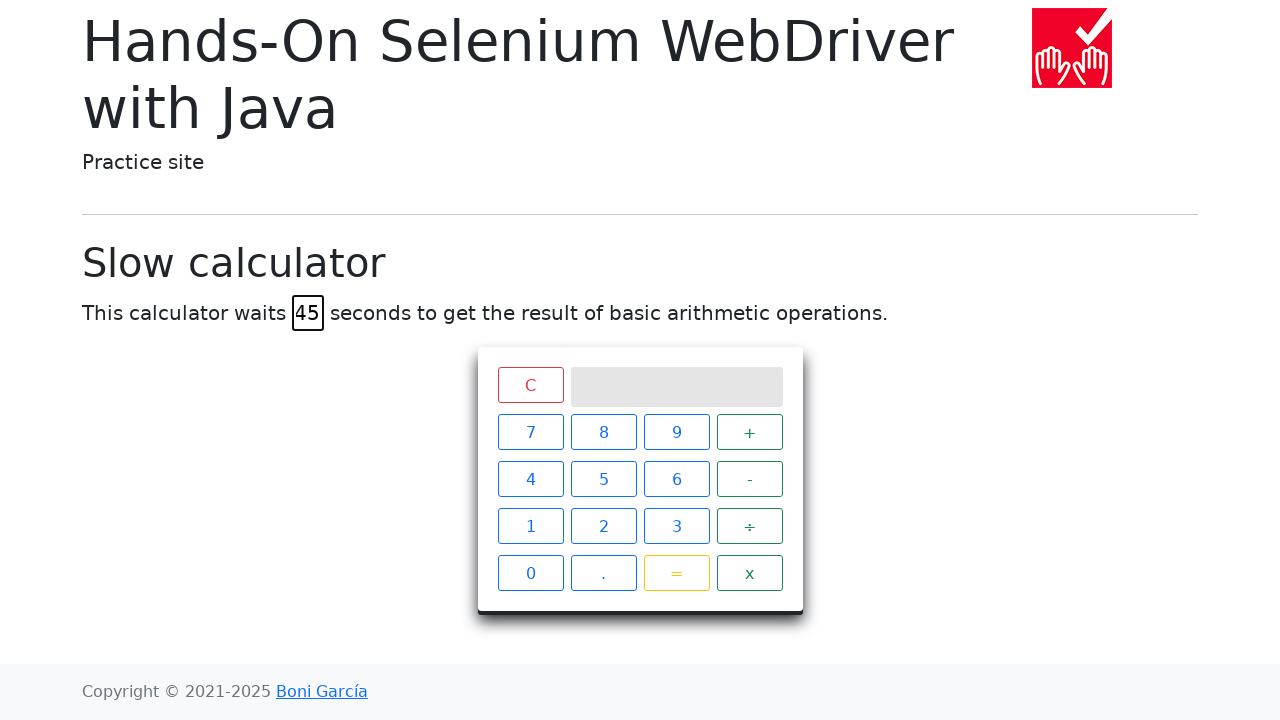

Clicked calculator button 7 at (530, 432) on xpath=//span[text()='7']
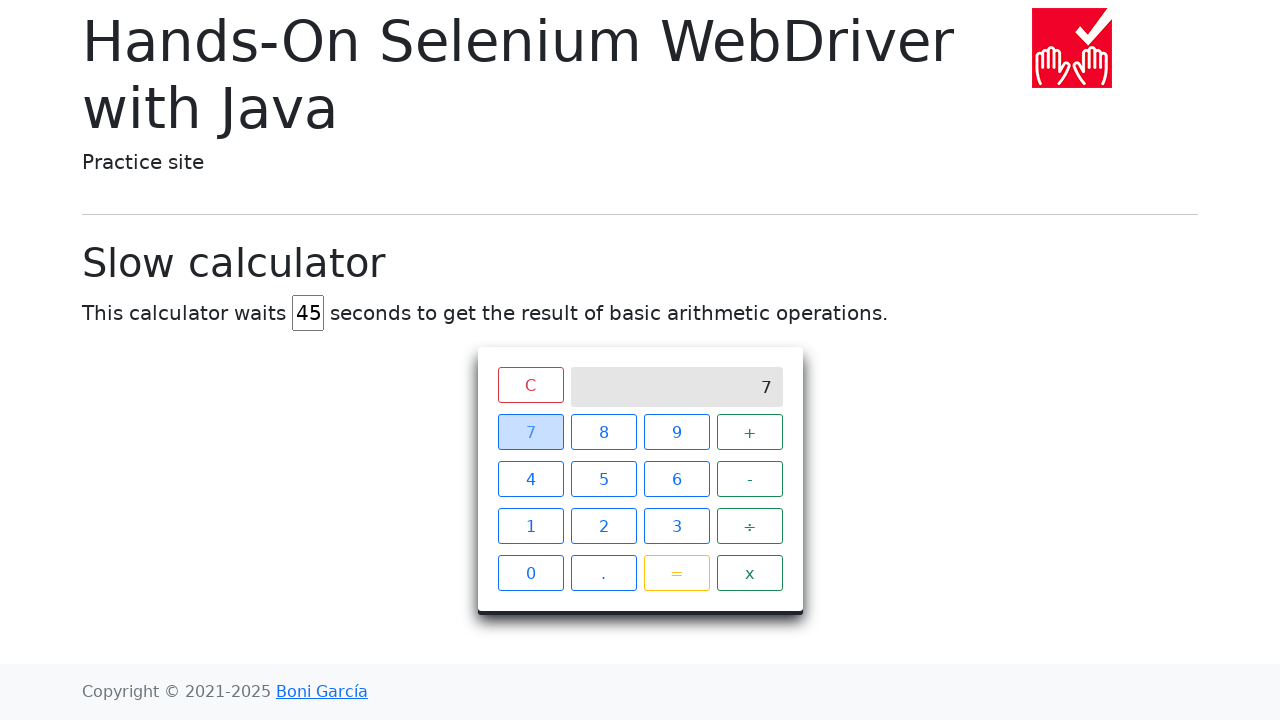

Clicked calculator button + at (750, 432) on xpath=//span[text()='+']
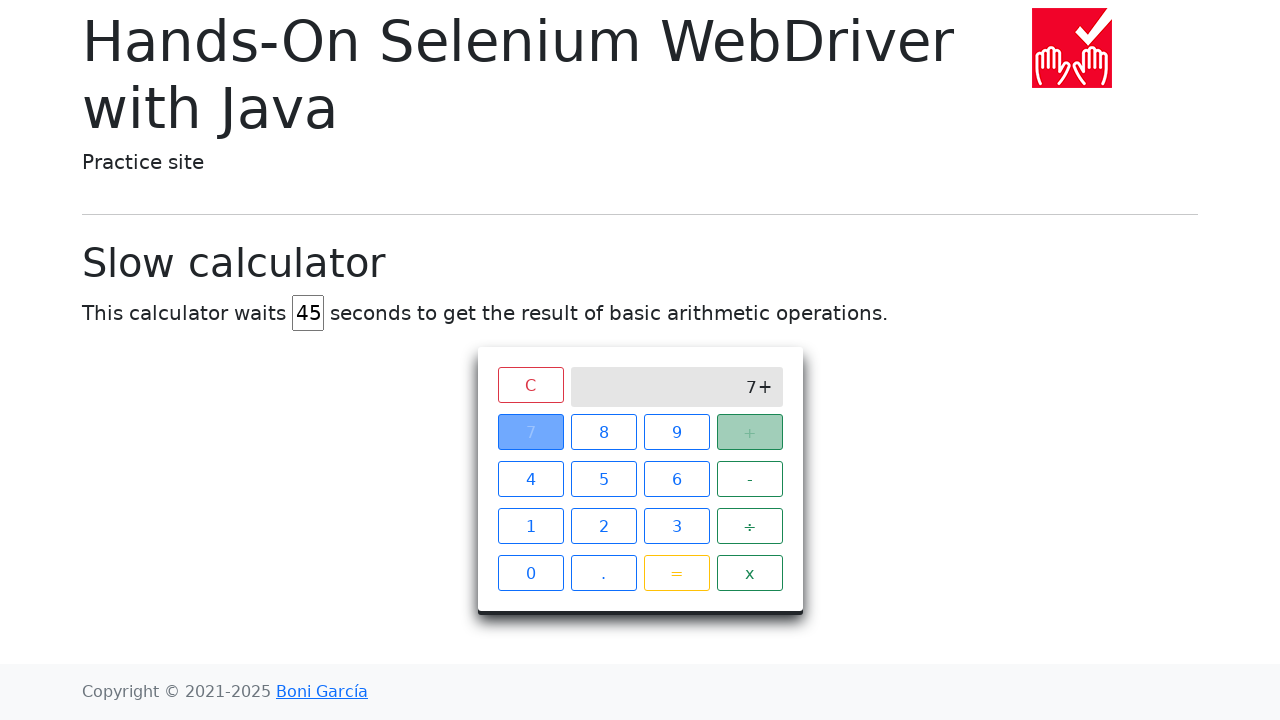

Clicked calculator button 8 at (604, 432) on xpath=//span[text()='8']
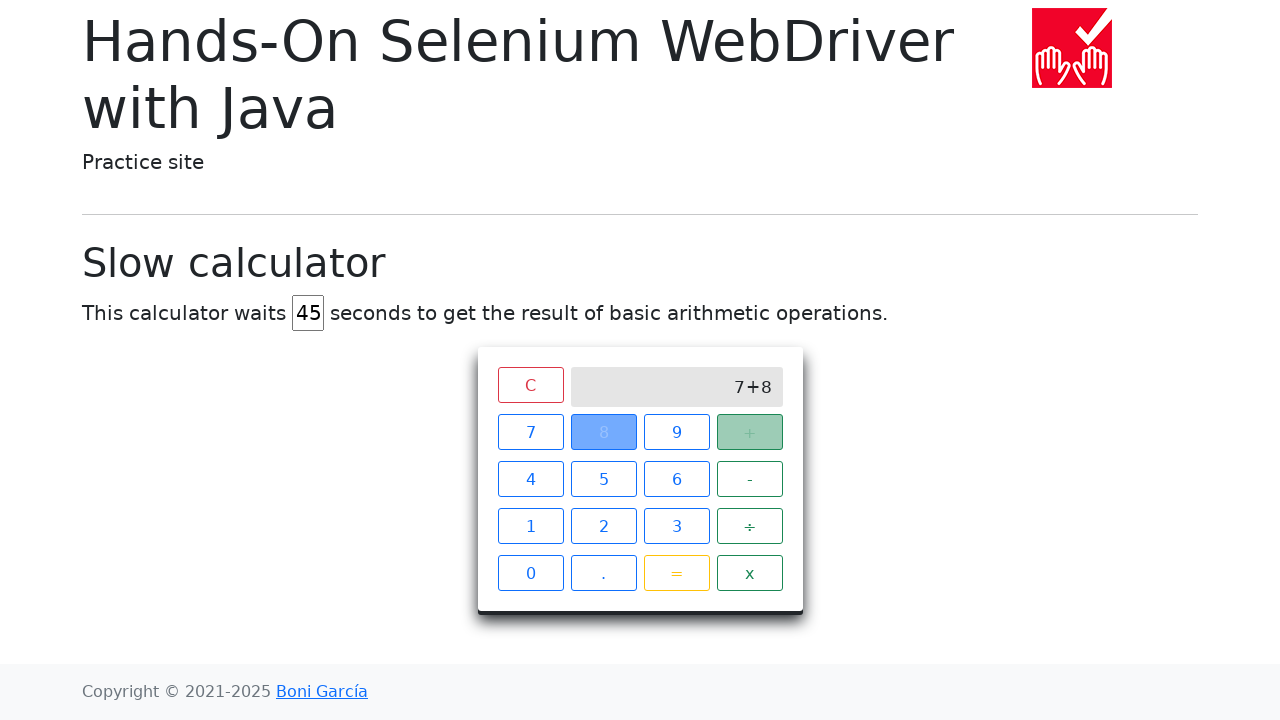

Clicked calculator button = at (676, 573) on xpath=//span[text()='=']
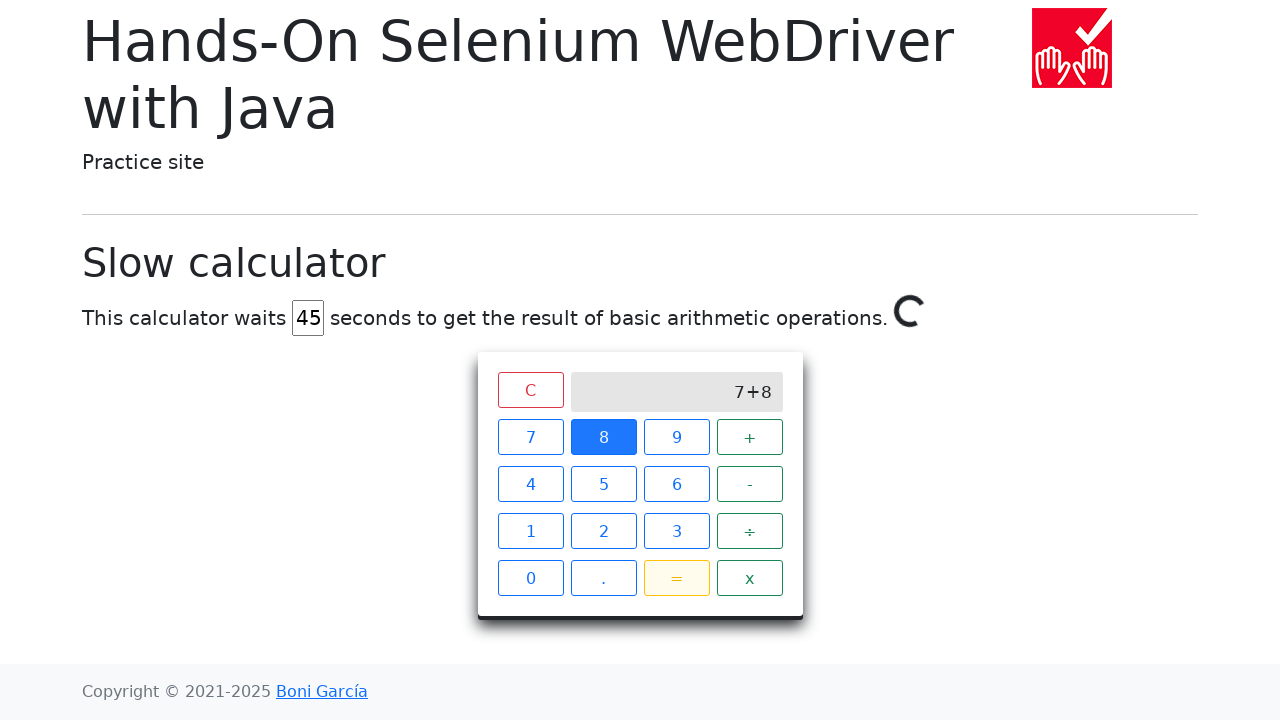

Waited for and verified result '15' appeared on calculator screen
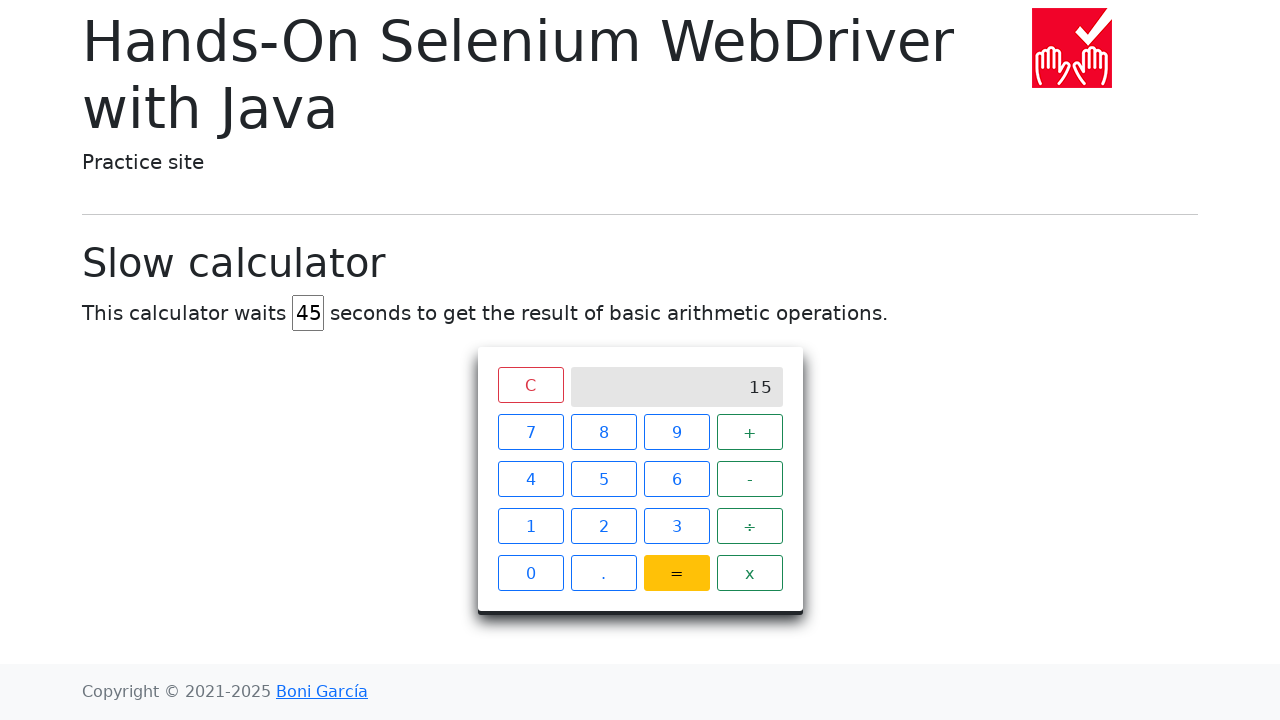

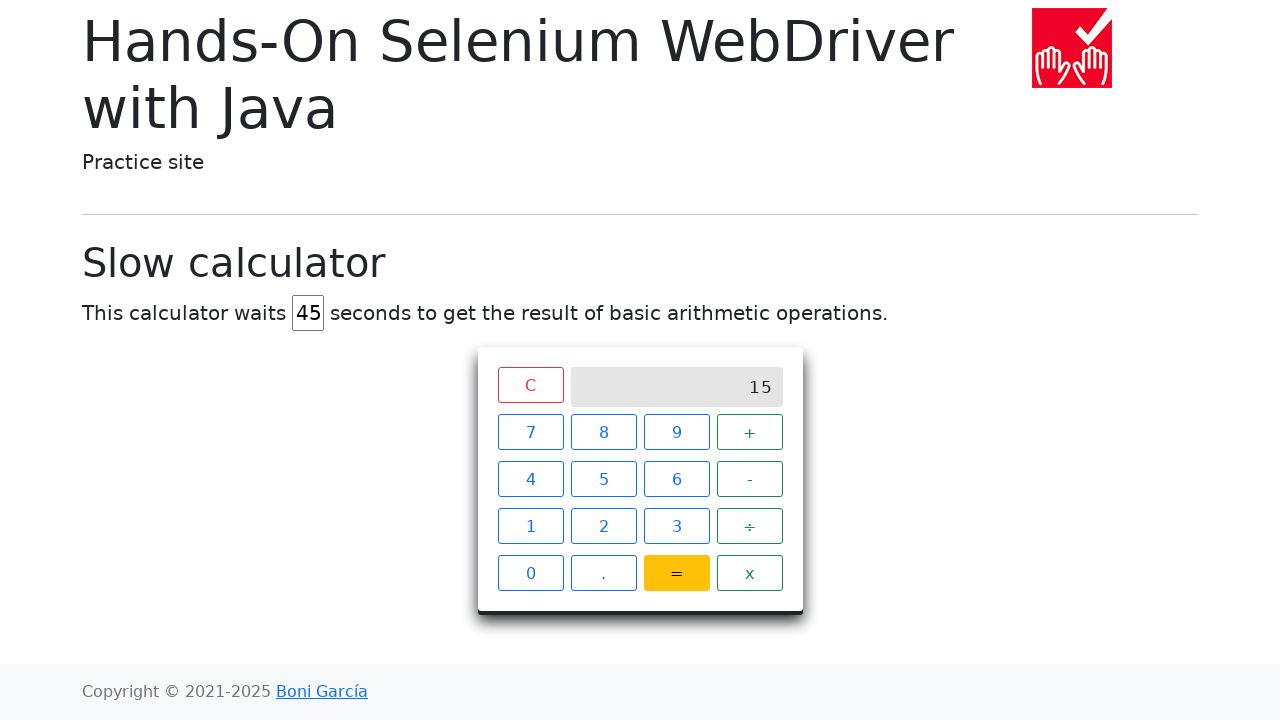